Tests extended search functionality with price filters, selects multiple items via checkboxes, and clicks to show only selected advertisements

Starting URL: http://ss.com

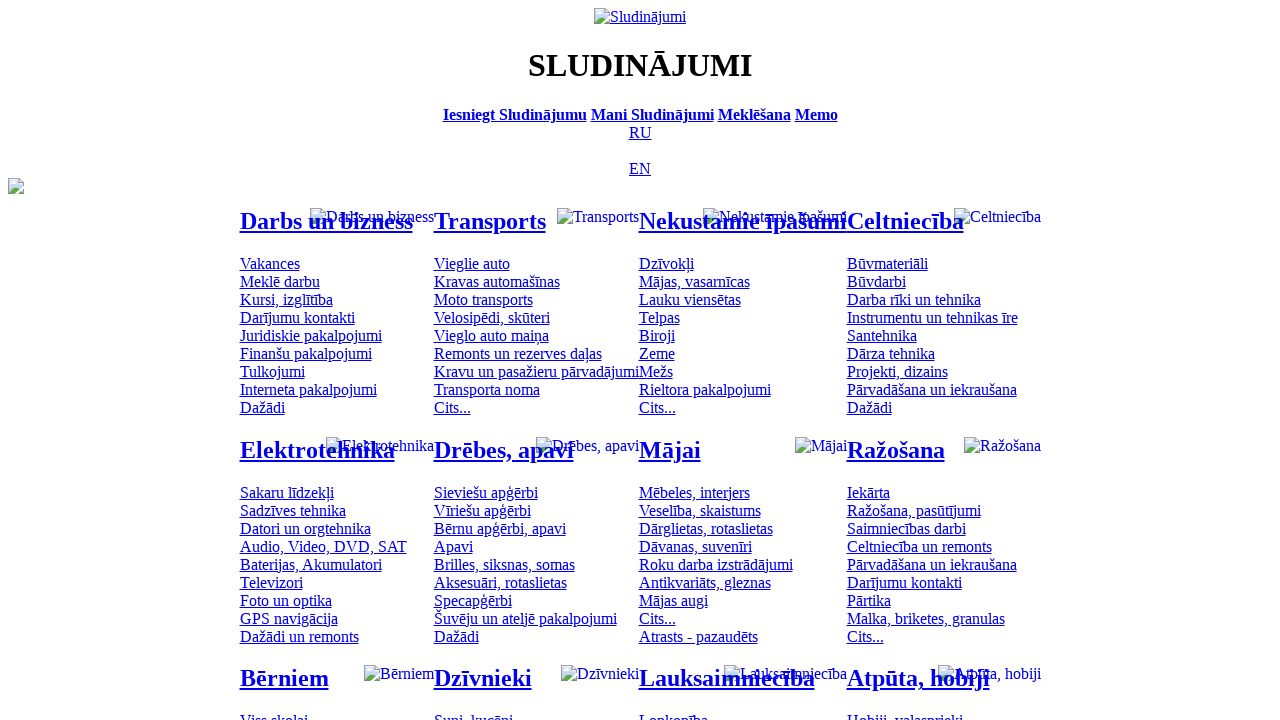

Clicked Russian language option at (640, 132) on [title='По-русски']
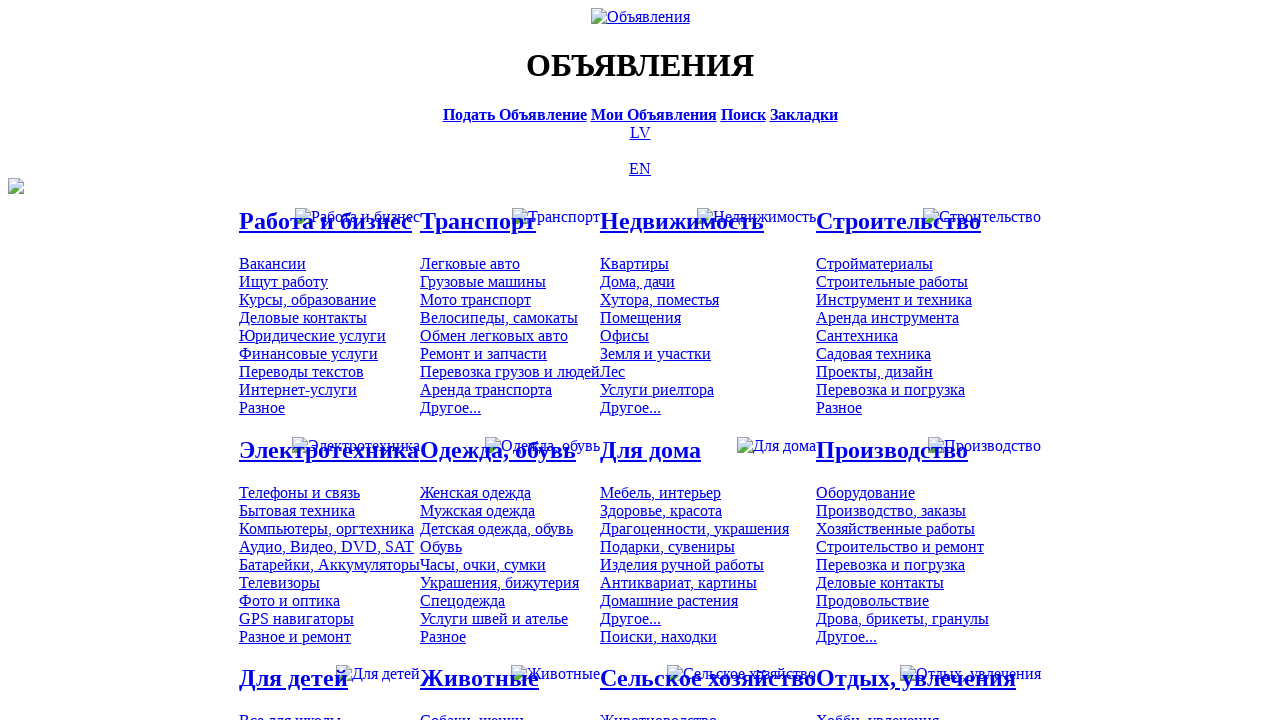

Clicked search bar at (743, 114) on [title='Искать объявления']
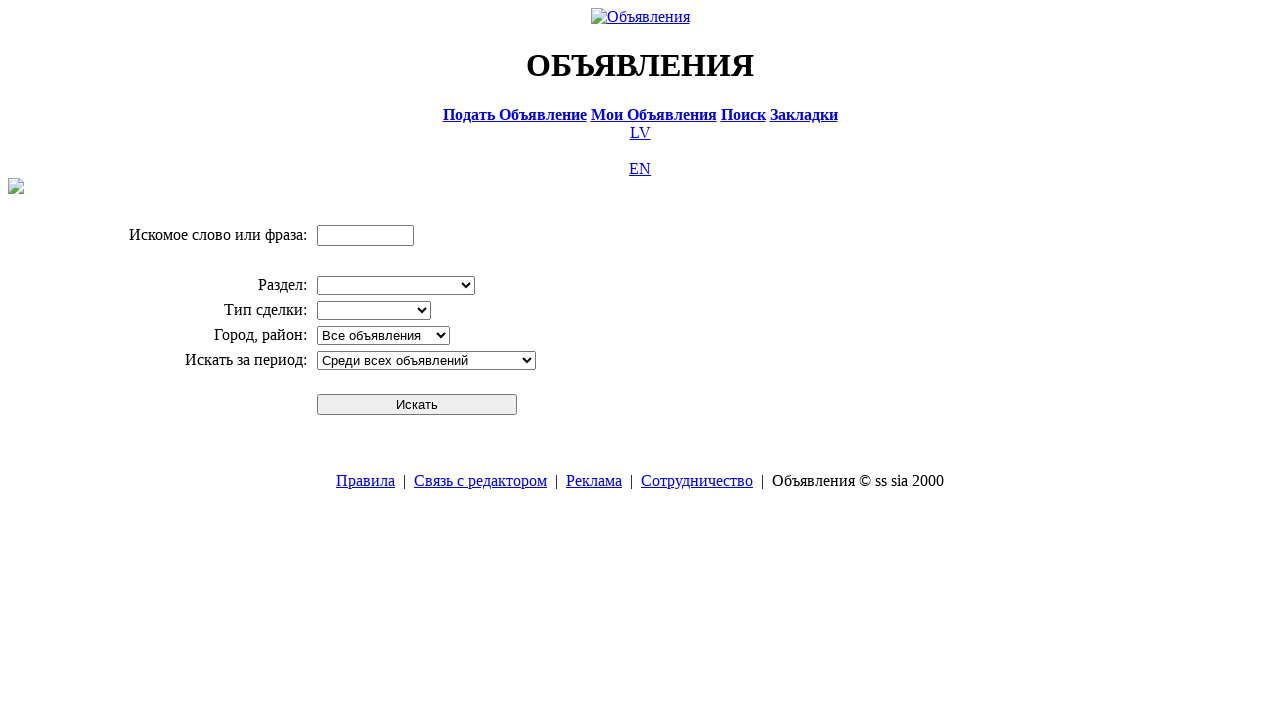

Filled search field with 'Компьютер' on input[name='txt']
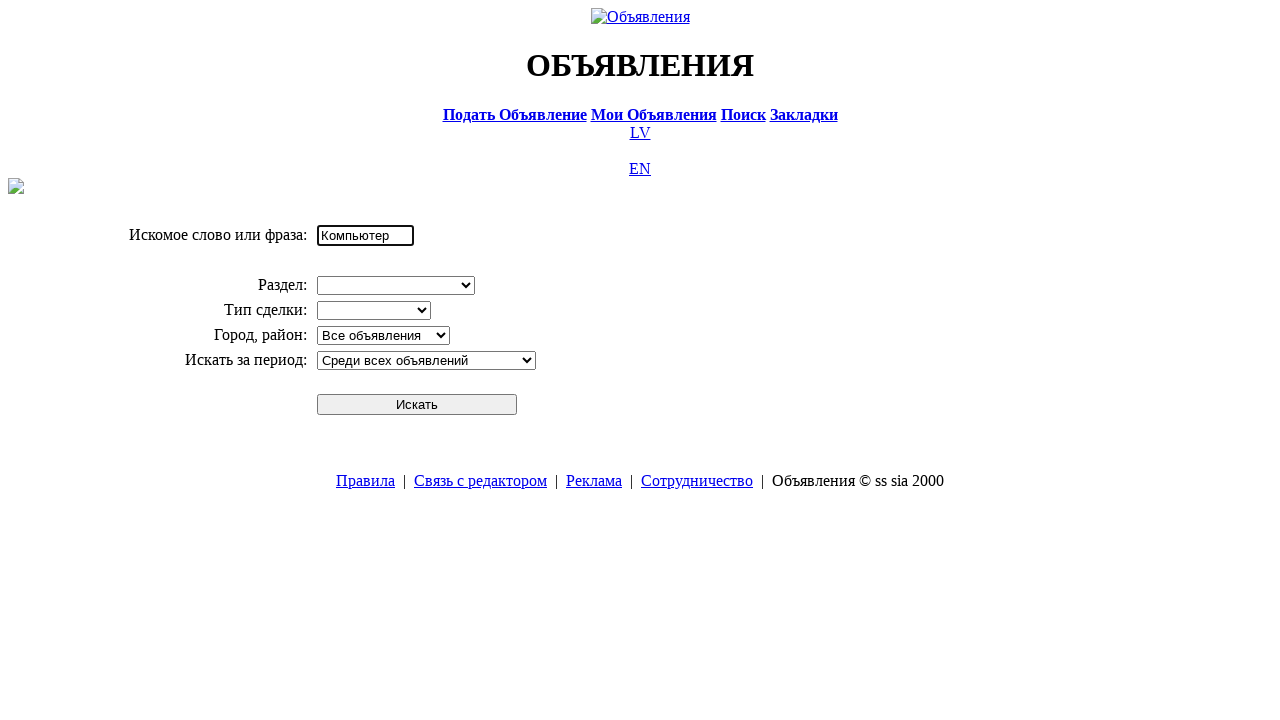

Selected 'Электротехника' from division dropdown on select[name='cid_0']
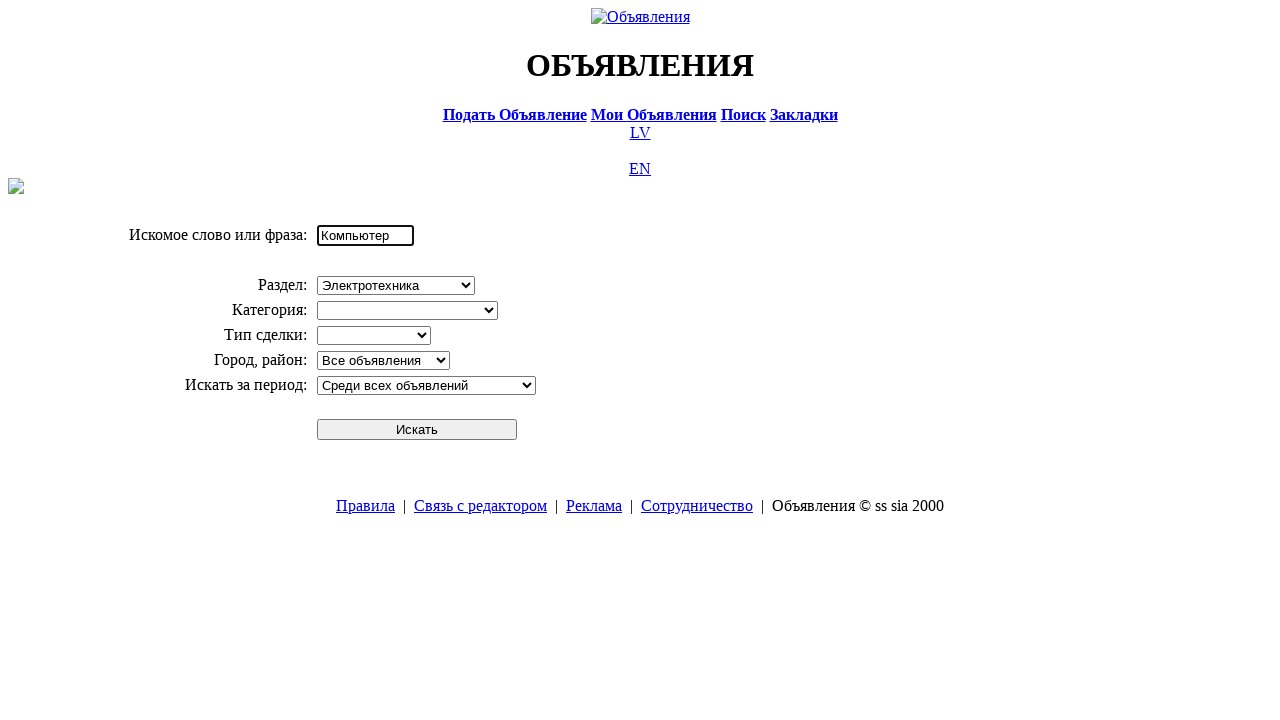

Selected 'Компьютеры, оргтехника' from category dropdown on select[name='cid_1']
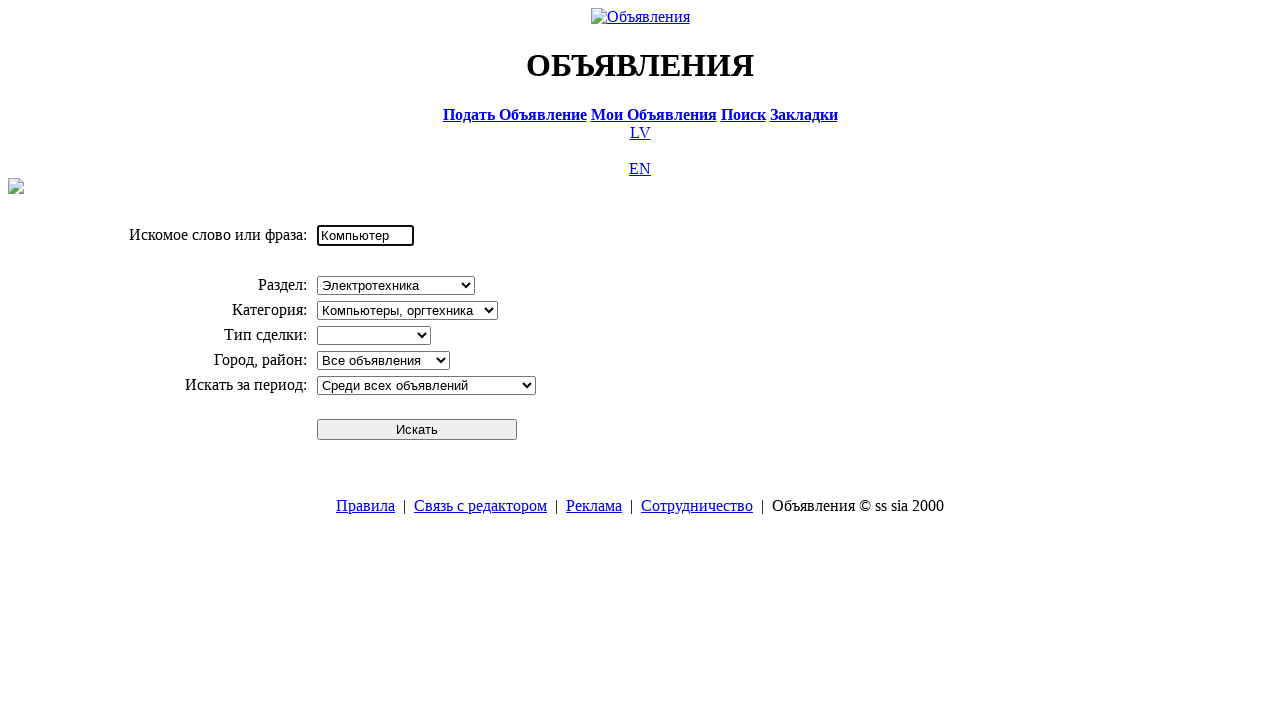

Clicked search button at (417, 429) on #sbtn
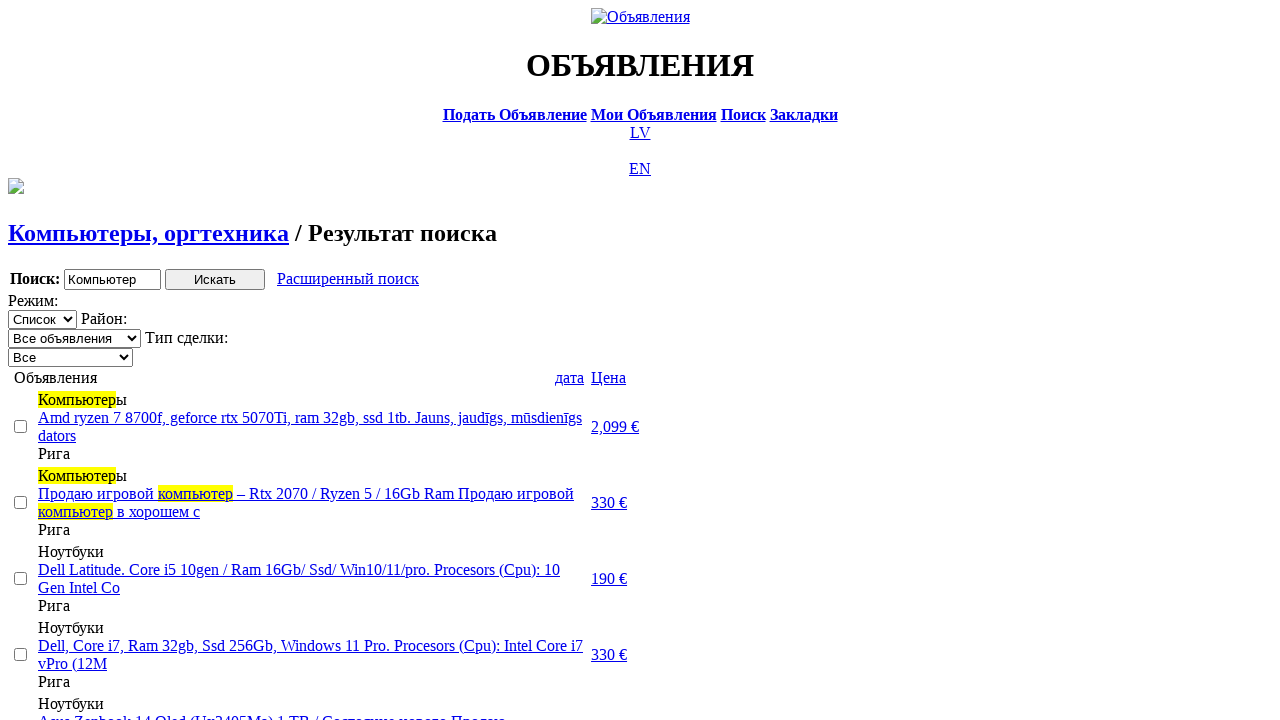

Clicked extended search link at (348, 279) on a.a9a
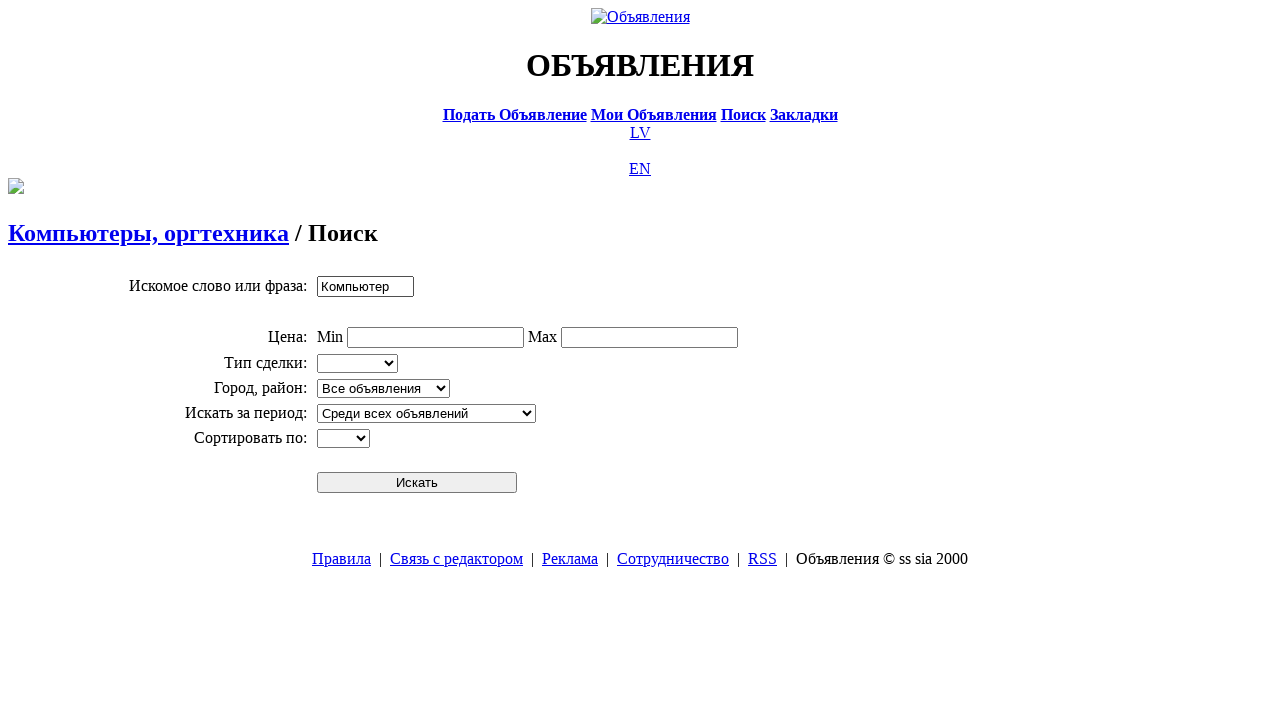

Filled minimum price field with '0' on input[name='topt[8][min]']
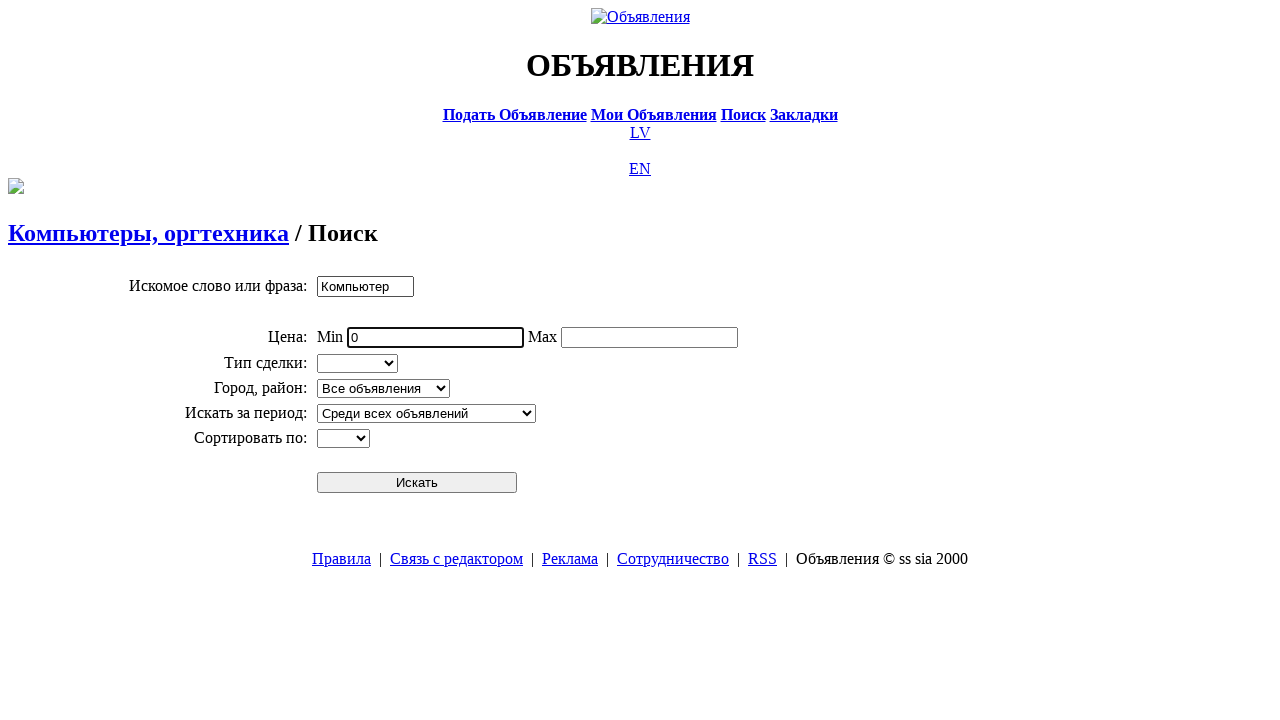

Filled maximum price field with '300' on input[name='topt[8][max]']
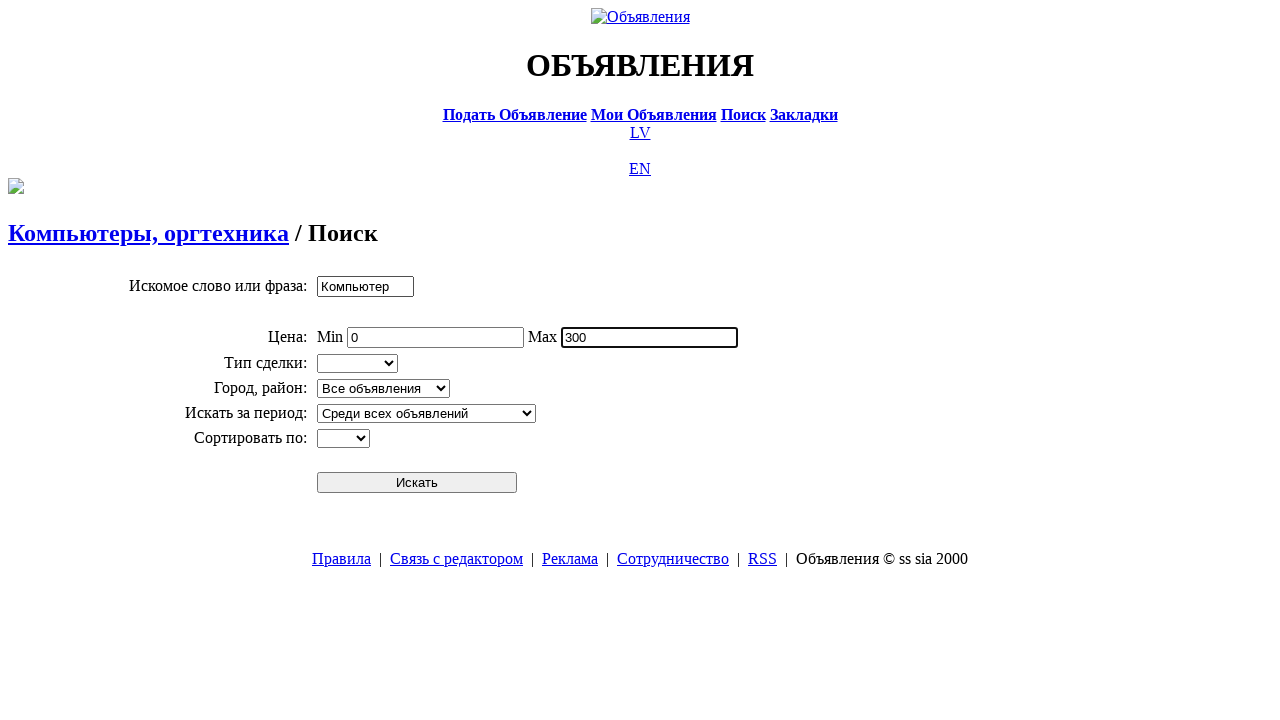

Clicked extended search button with price filter applied at (417, 482) on #sbtn
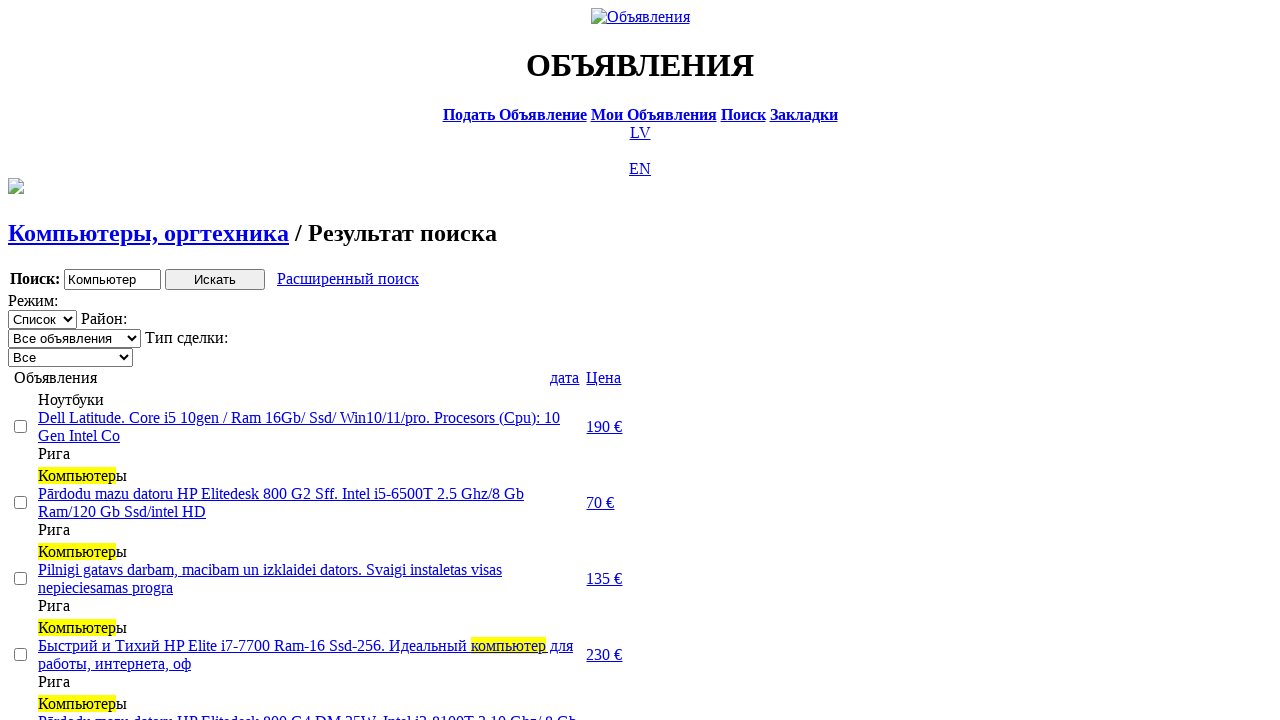

Clicked price column to sort ascending at (604, 377) on text=Цена
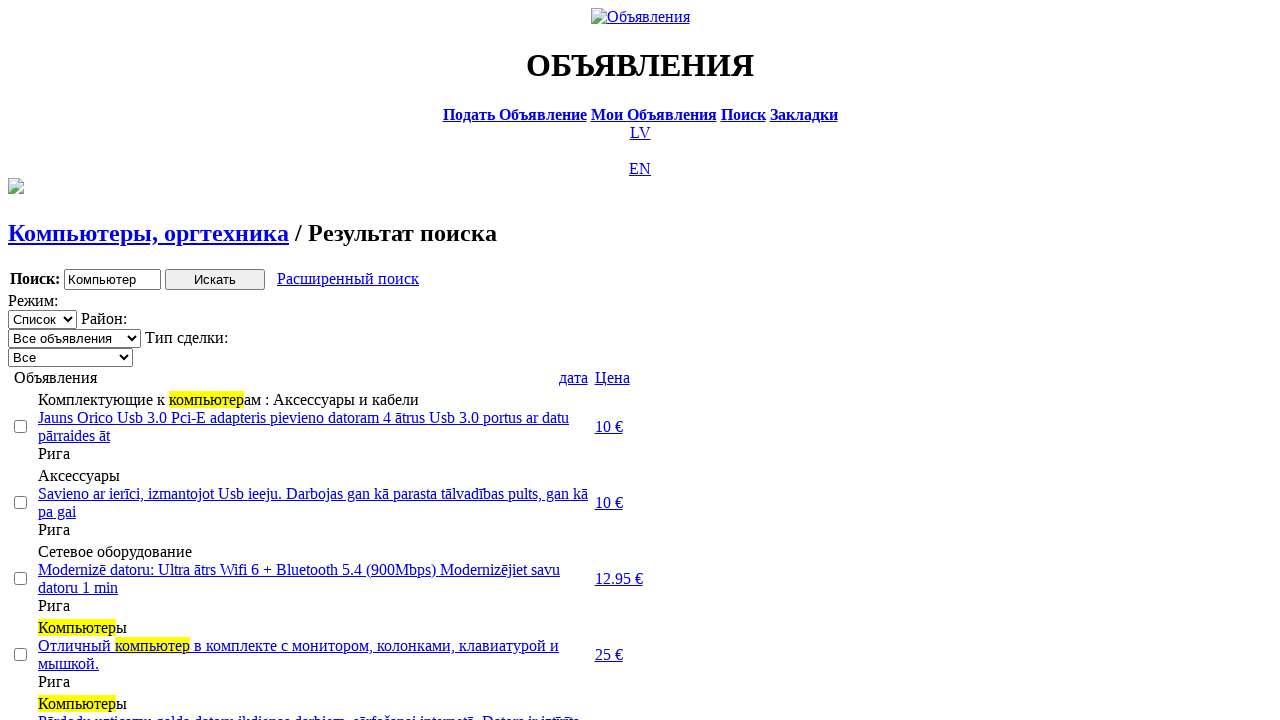

Clicked price column again to sort descending at (612, 377) on text=Цена
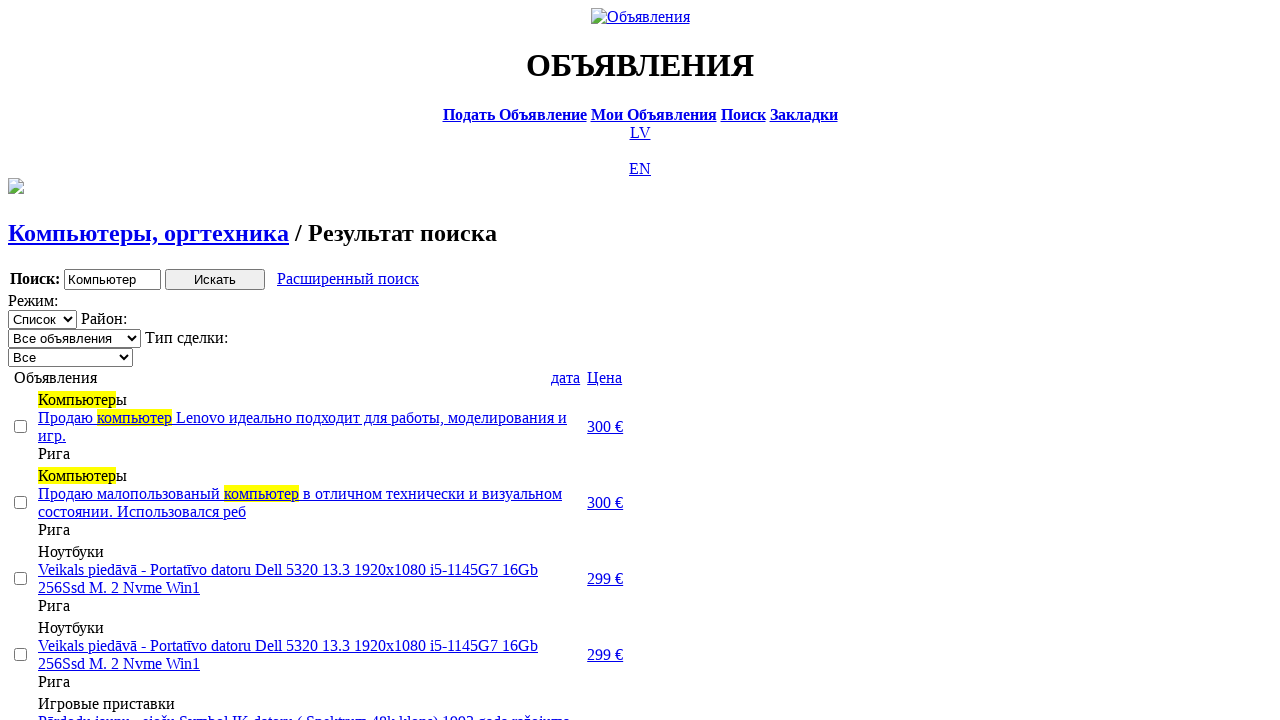

Selected 'Продажа' from transaction type dropdown on .filter_second_line_dv>span:nth-child(3)>select
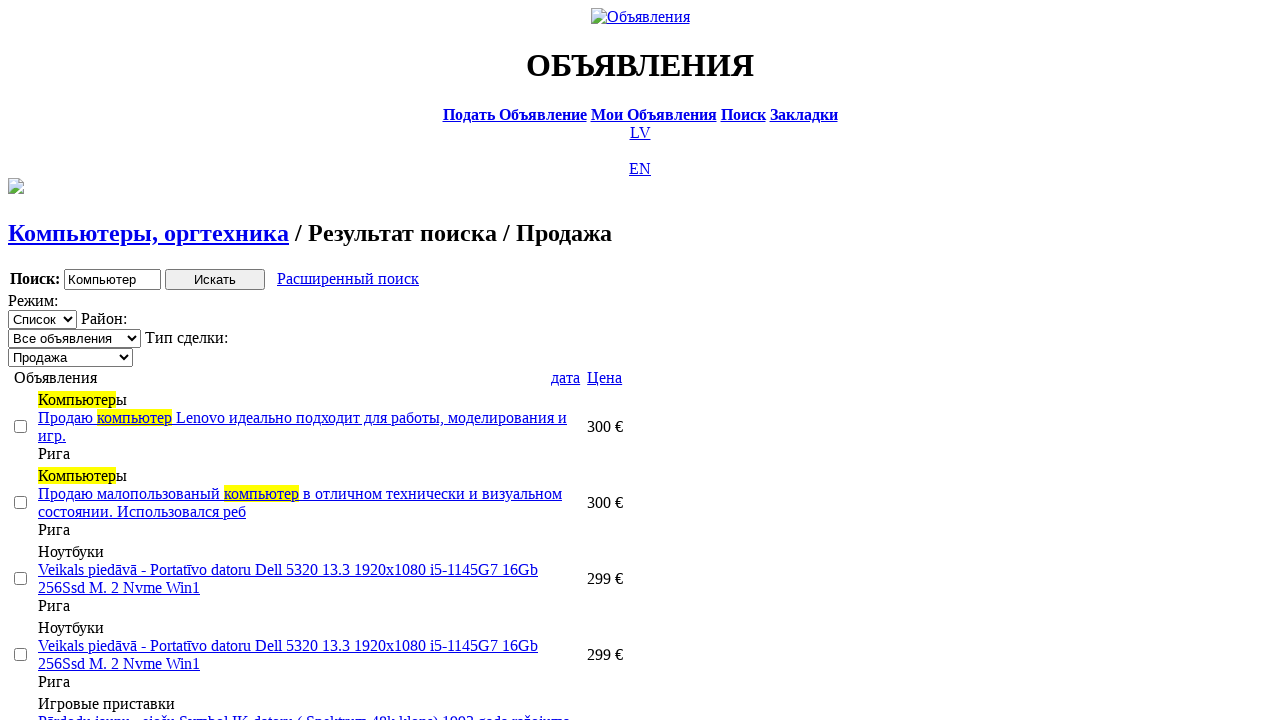

Checkboxes appeared on the page
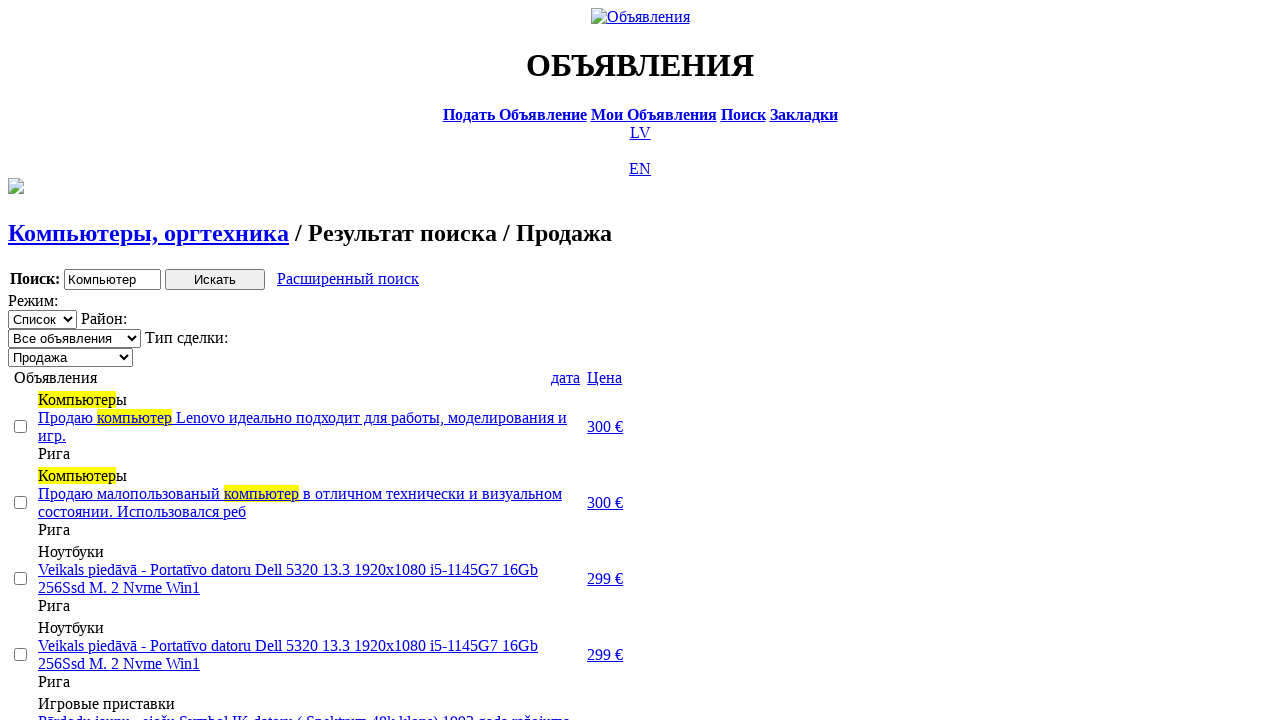

Clicked second checkbox to select item at (20, 502) on [type='checkbox'] >> nth=1
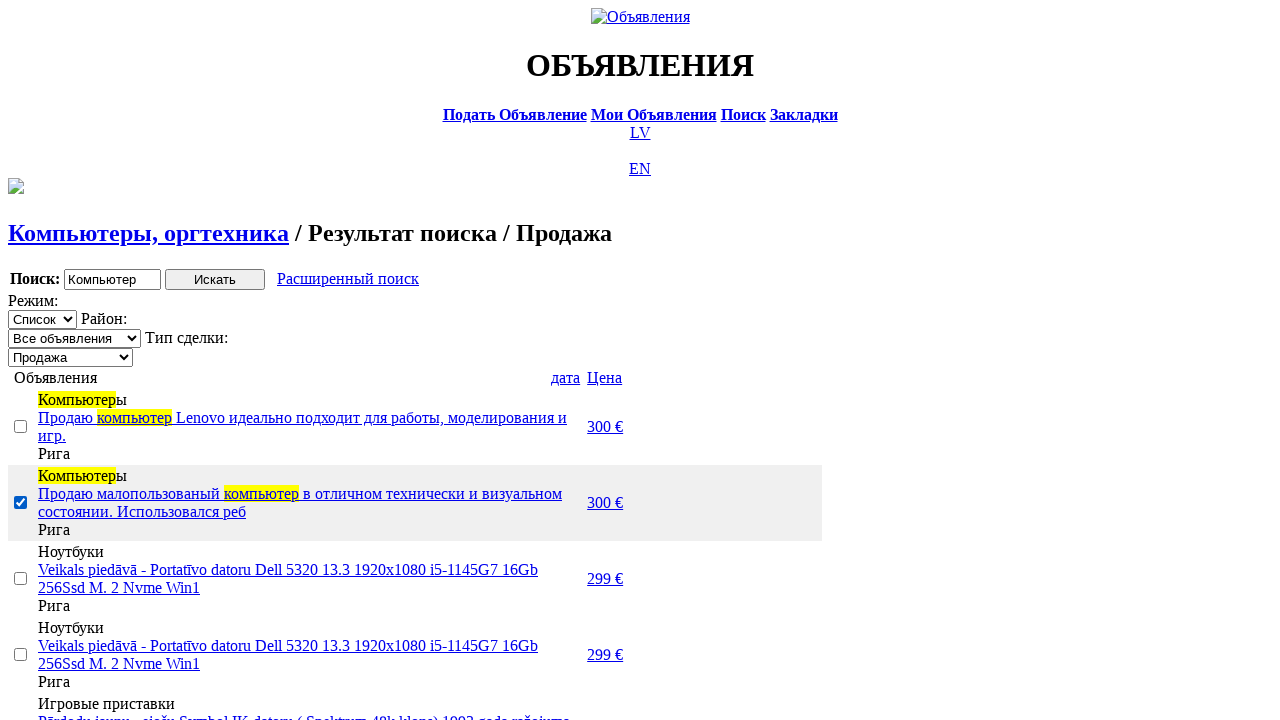

Clicked third checkbox to select item at (20, 578) on [type='checkbox'] >> nth=2
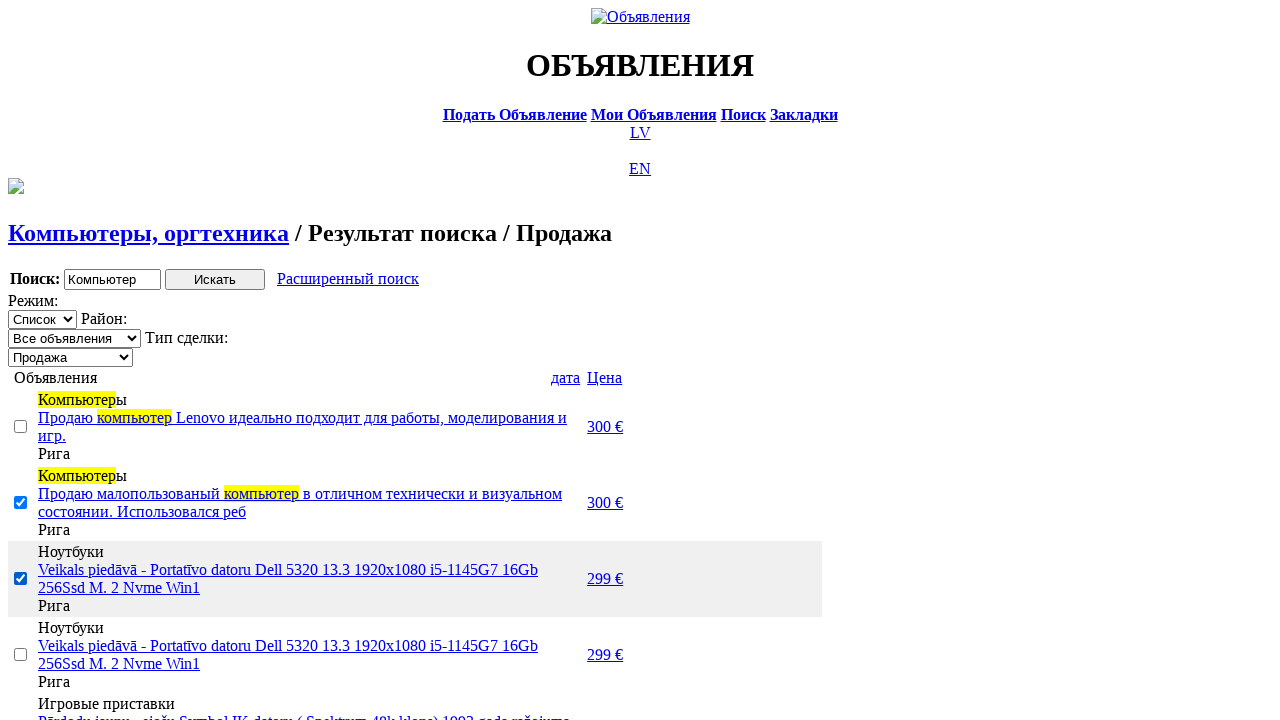

Clicked fifth checkbox to select item at (20, 360) on [type='checkbox'] >> nth=4
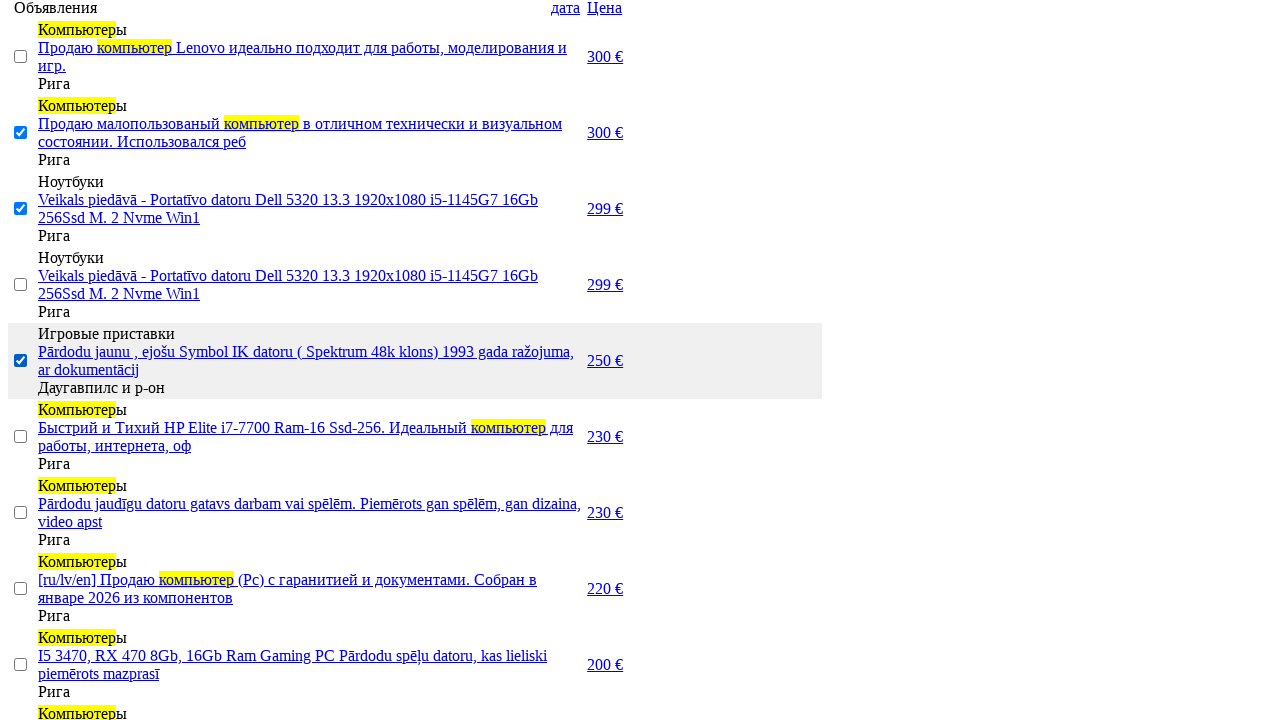

Scrolled to bottom of page
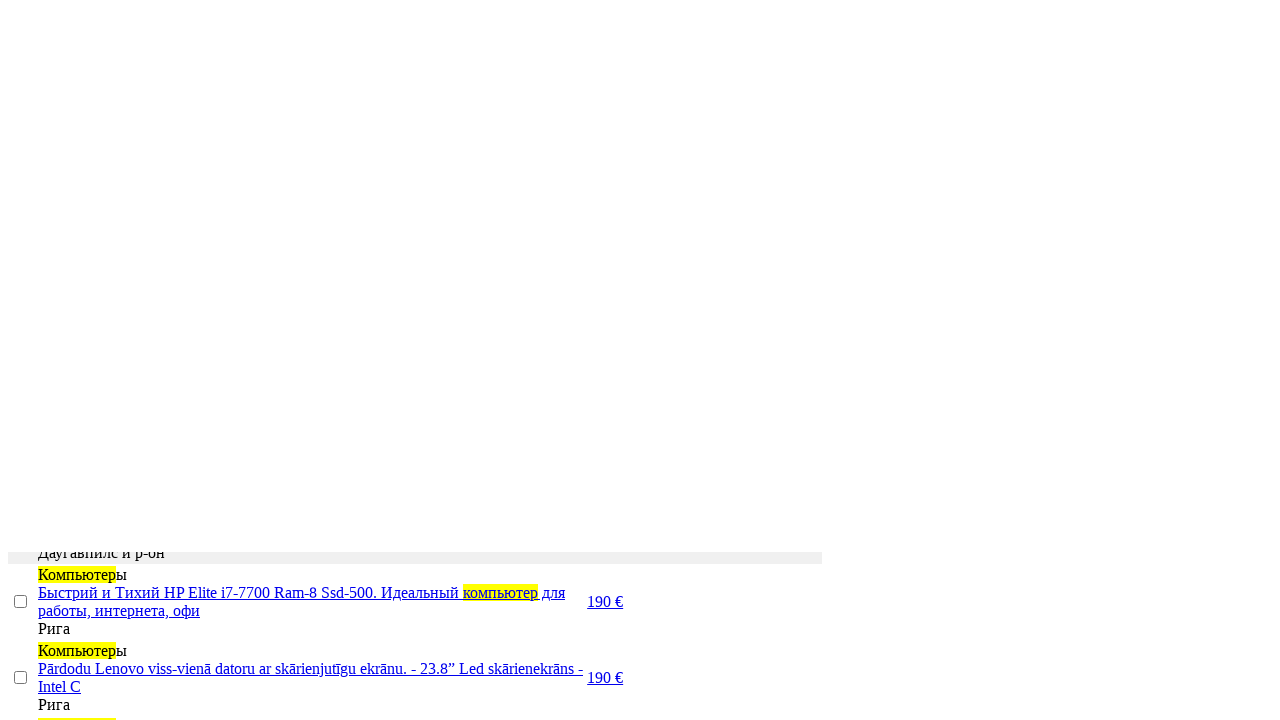

Waited for page to settle
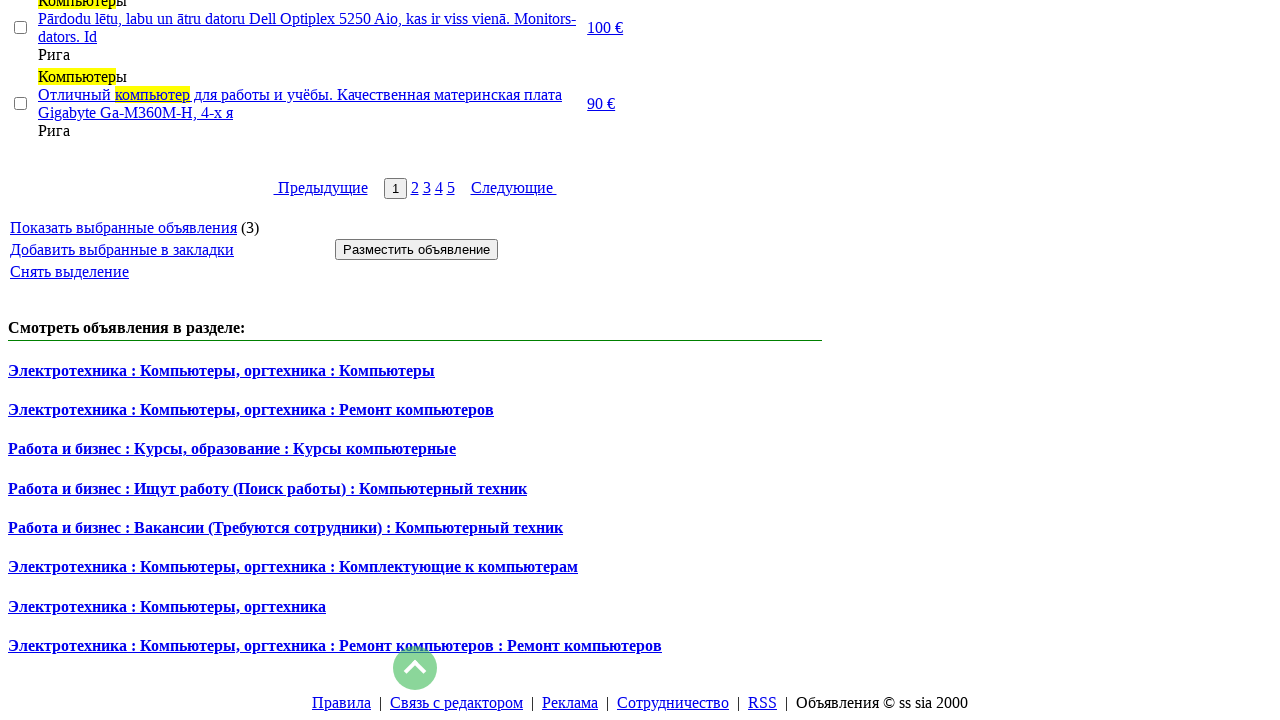

Clicked show selected link to display only selected advertisements at (124, 227) on #show_selected_a
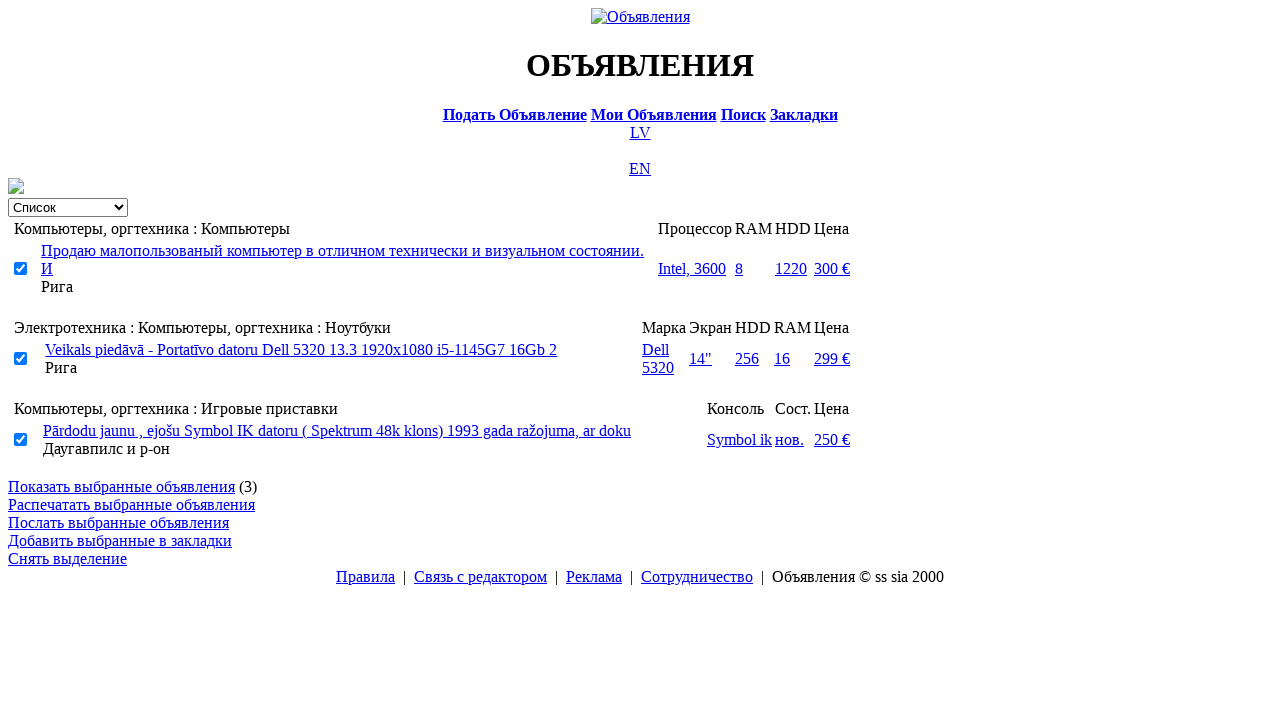

Filtered results with 3 selected items are now displayed
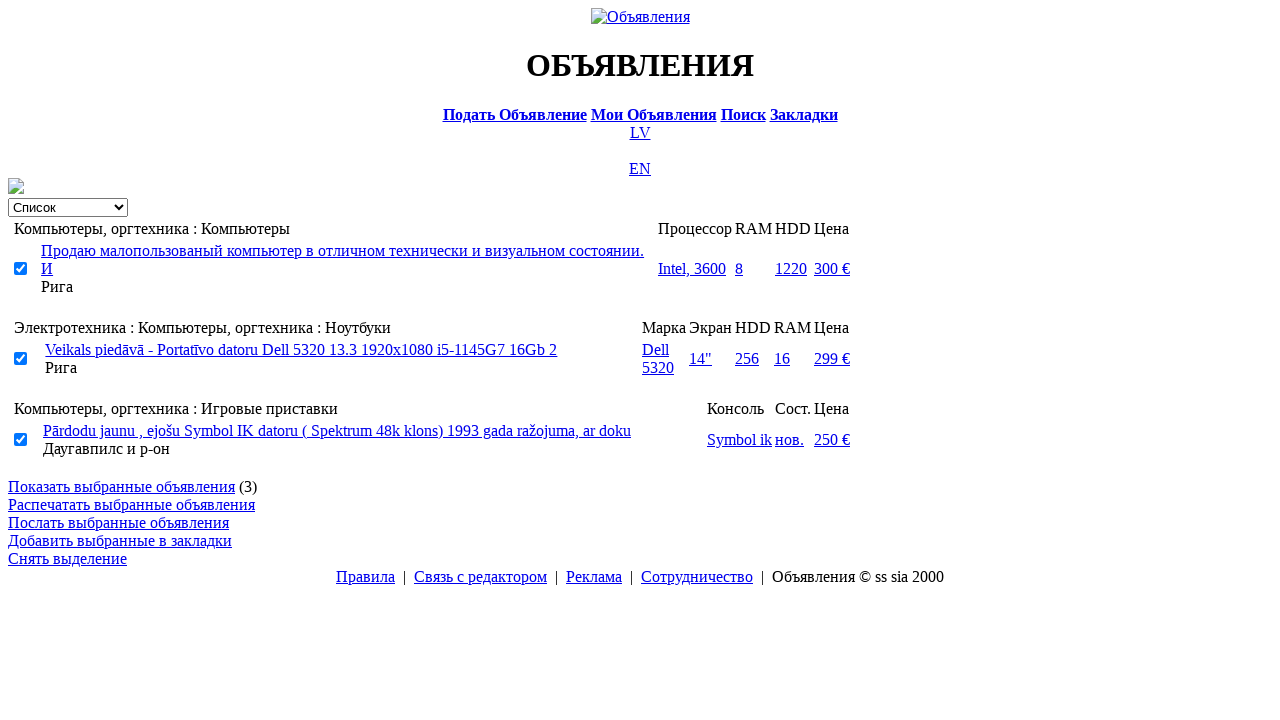

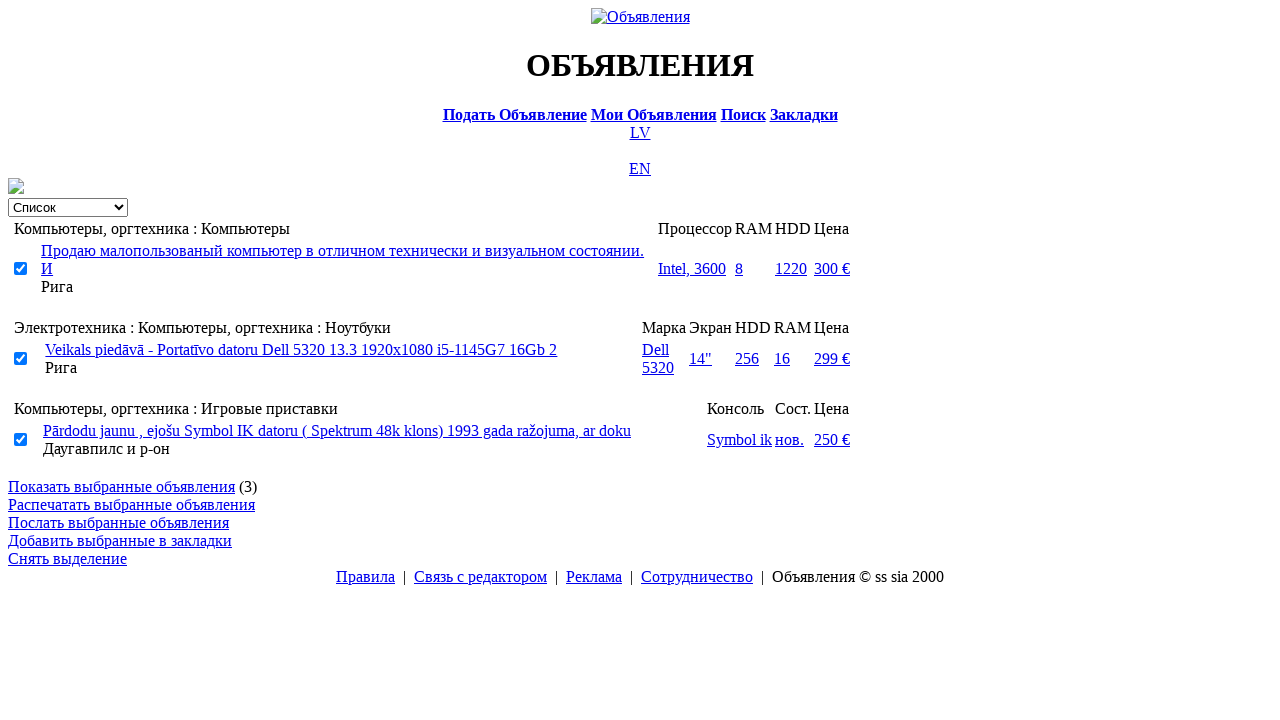